Tests clearing the complete state of all items by checking and then unchecking the "Mark all as complete" toggle.

Starting URL: https://demo.playwright.dev/todomvc

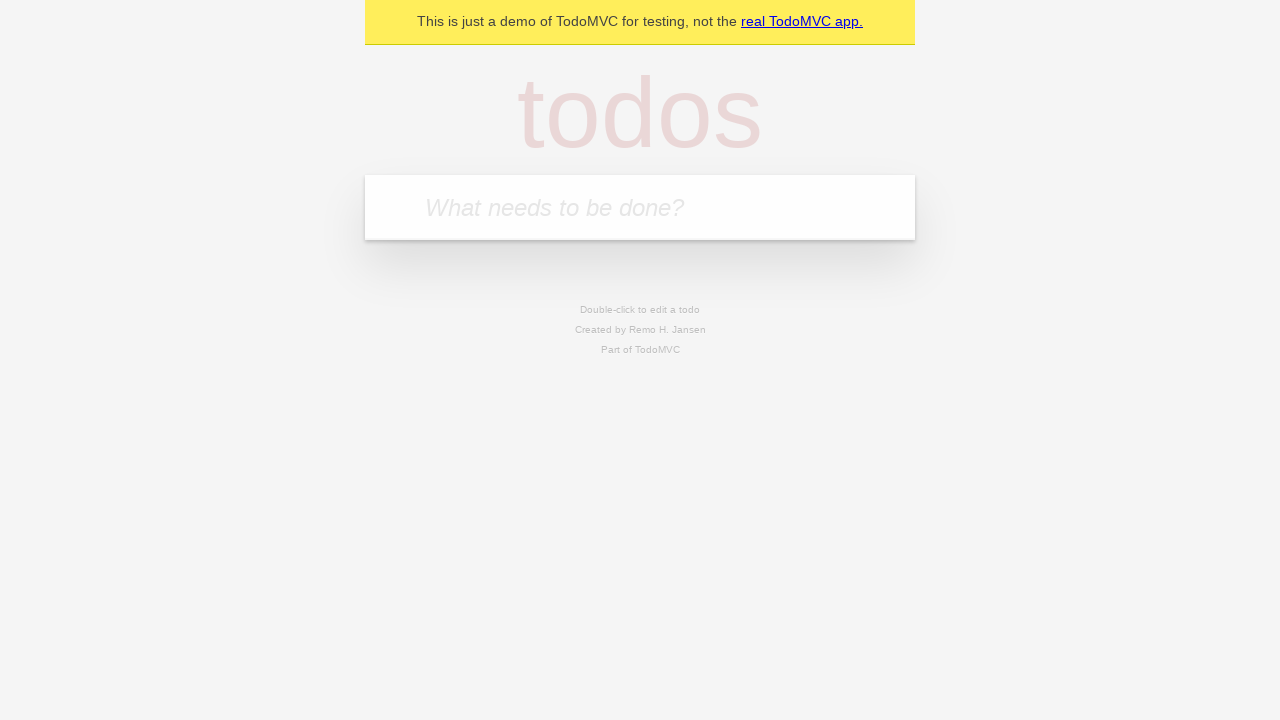

Filled todo input with 'buy some cheese' on internal:attr=[placeholder="What needs to be done?"i]
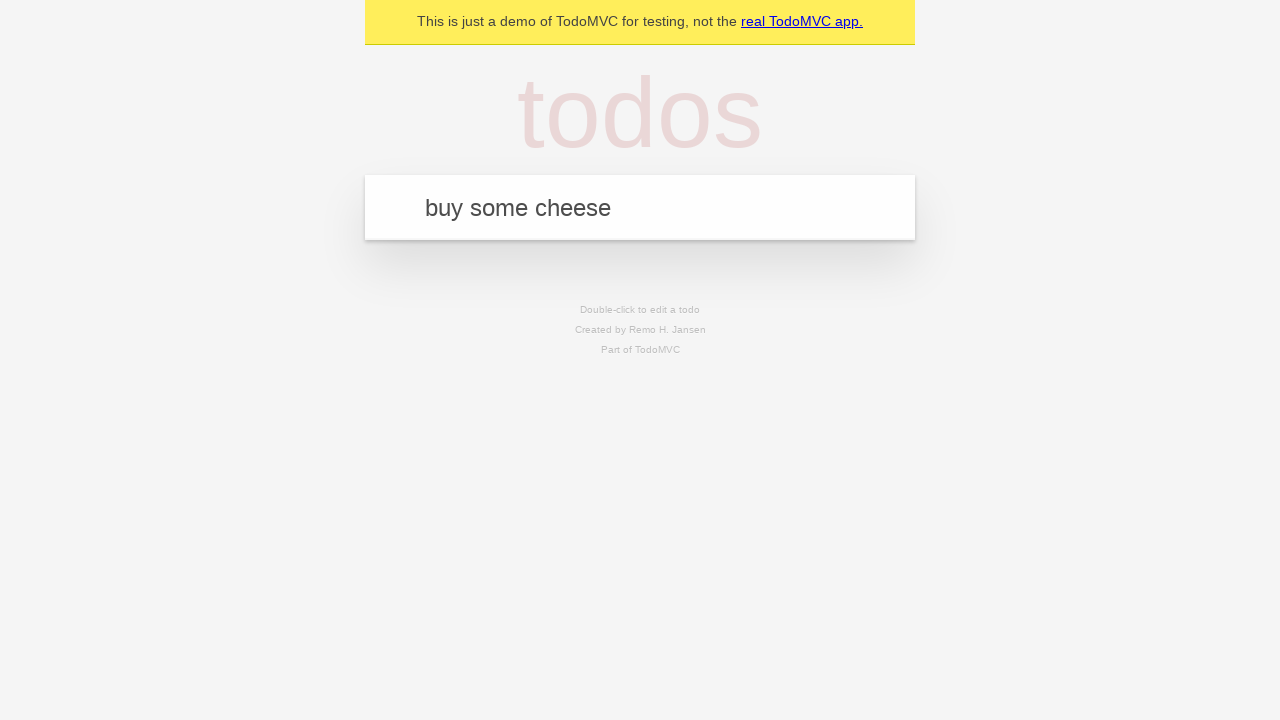

Pressed Enter to add todo 'buy some cheese' on internal:attr=[placeholder="What needs to be done?"i]
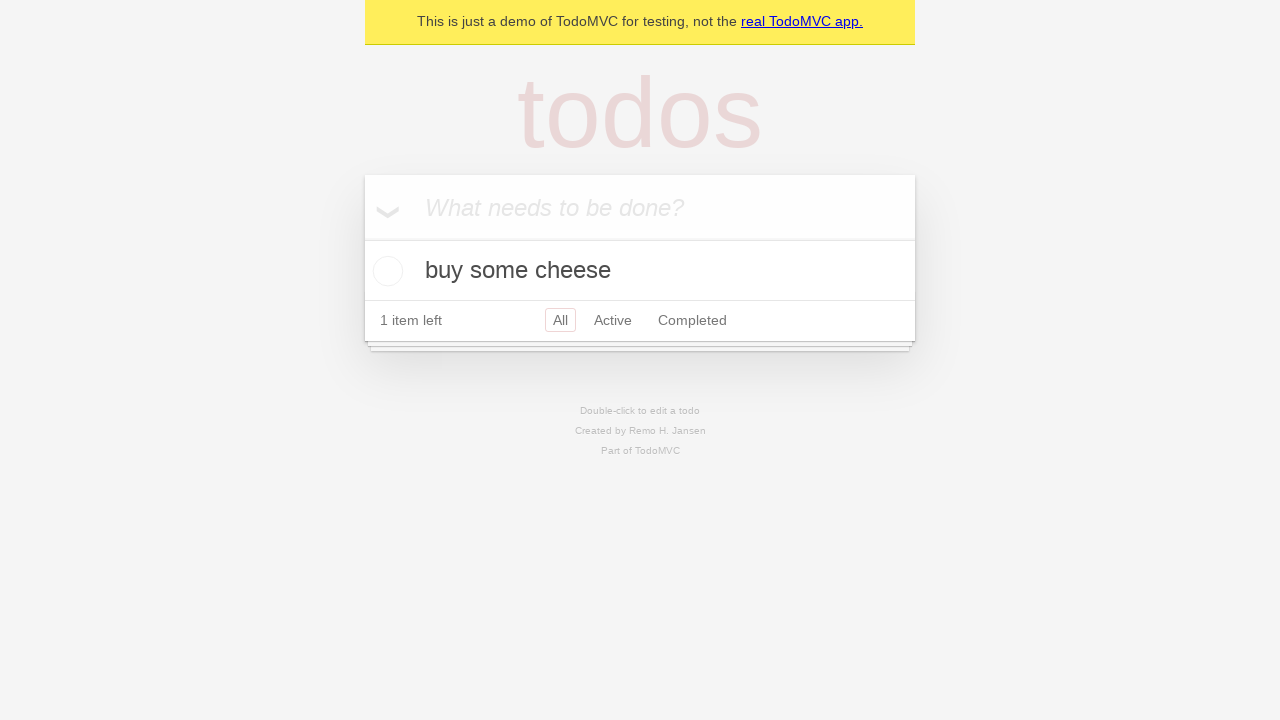

Filled todo input with 'feed the cat' on internal:attr=[placeholder="What needs to be done?"i]
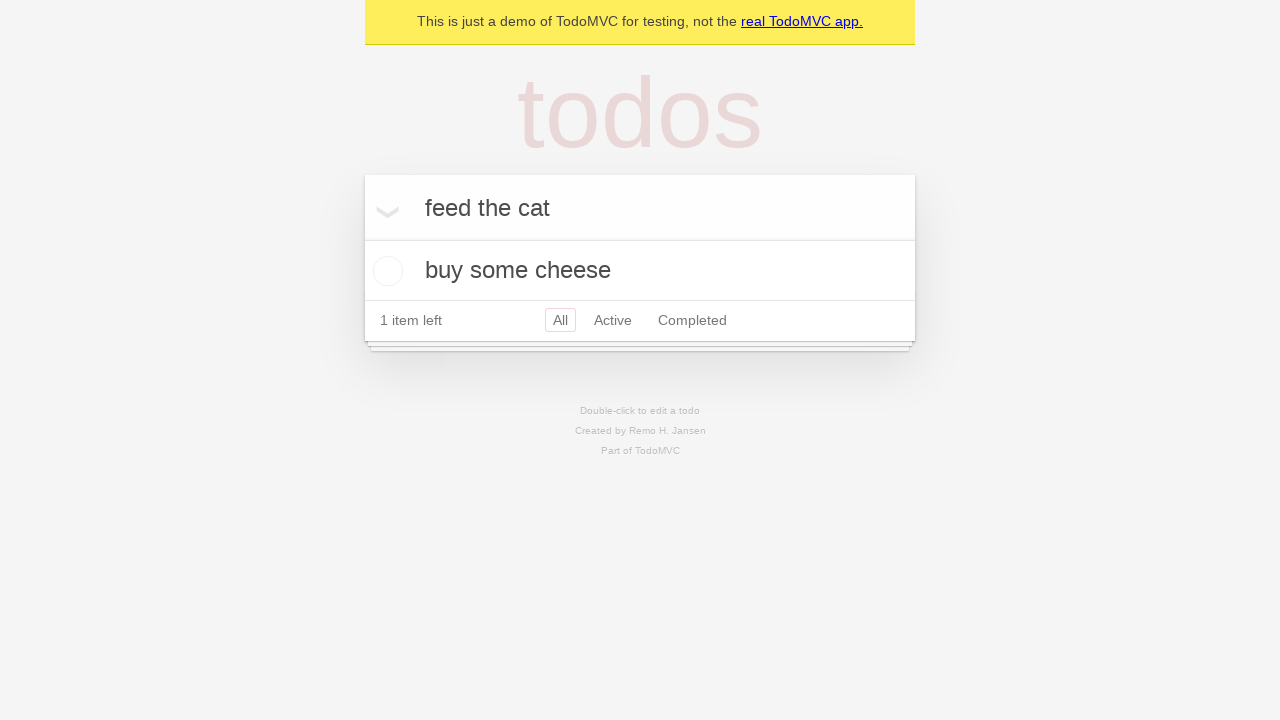

Pressed Enter to add todo 'feed the cat' on internal:attr=[placeholder="What needs to be done?"i]
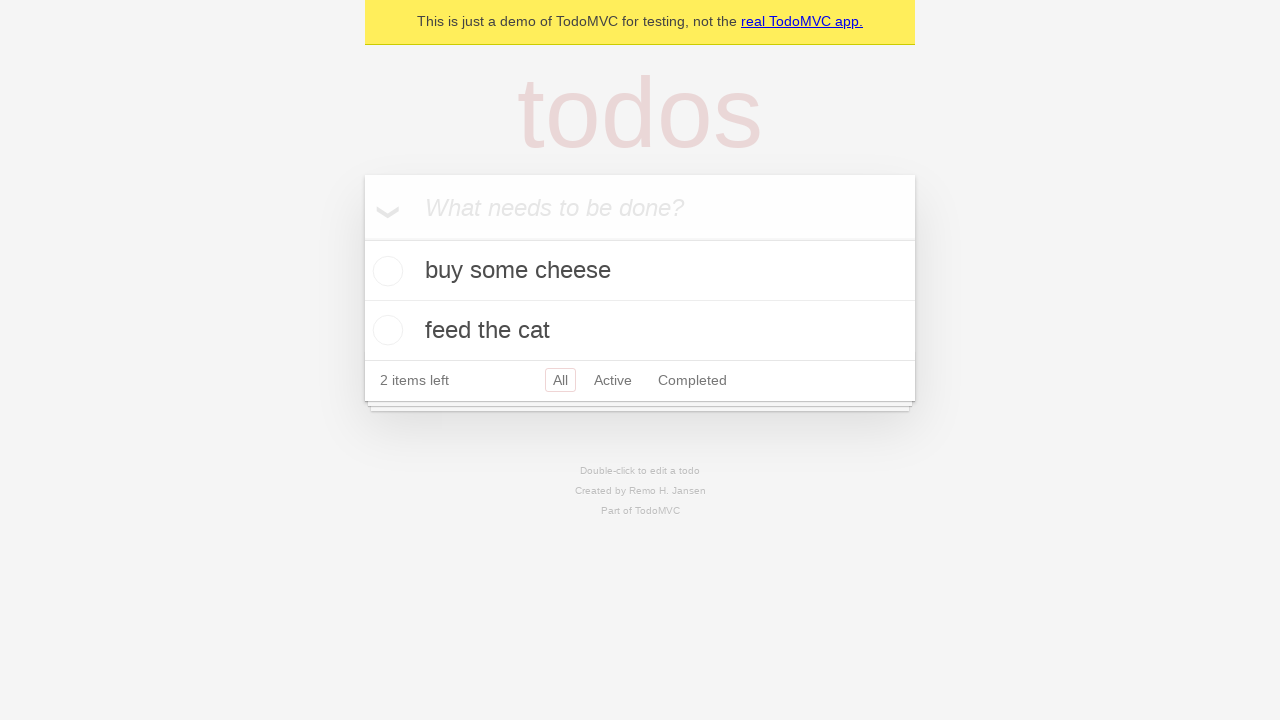

Filled todo input with 'book a doctors appointment' on internal:attr=[placeholder="What needs to be done?"i]
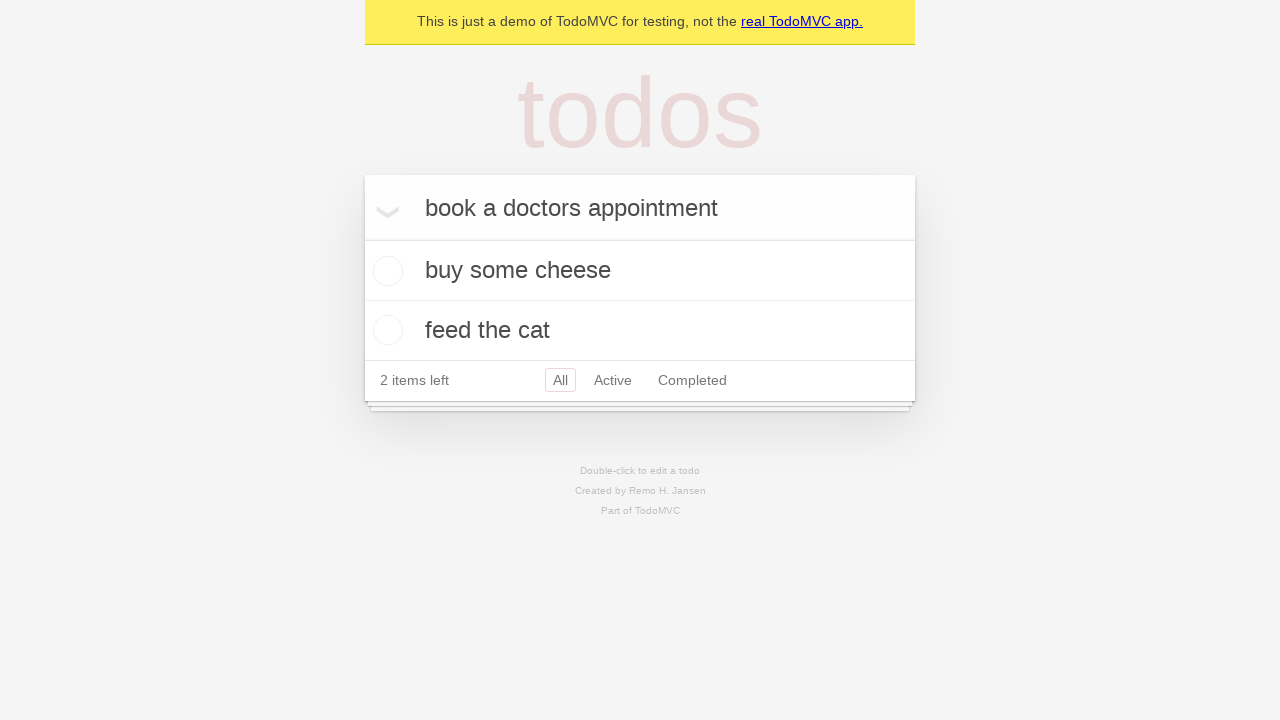

Pressed Enter to add todo 'book a doctors appointment' on internal:attr=[placeholder="What needs to be done?"i]
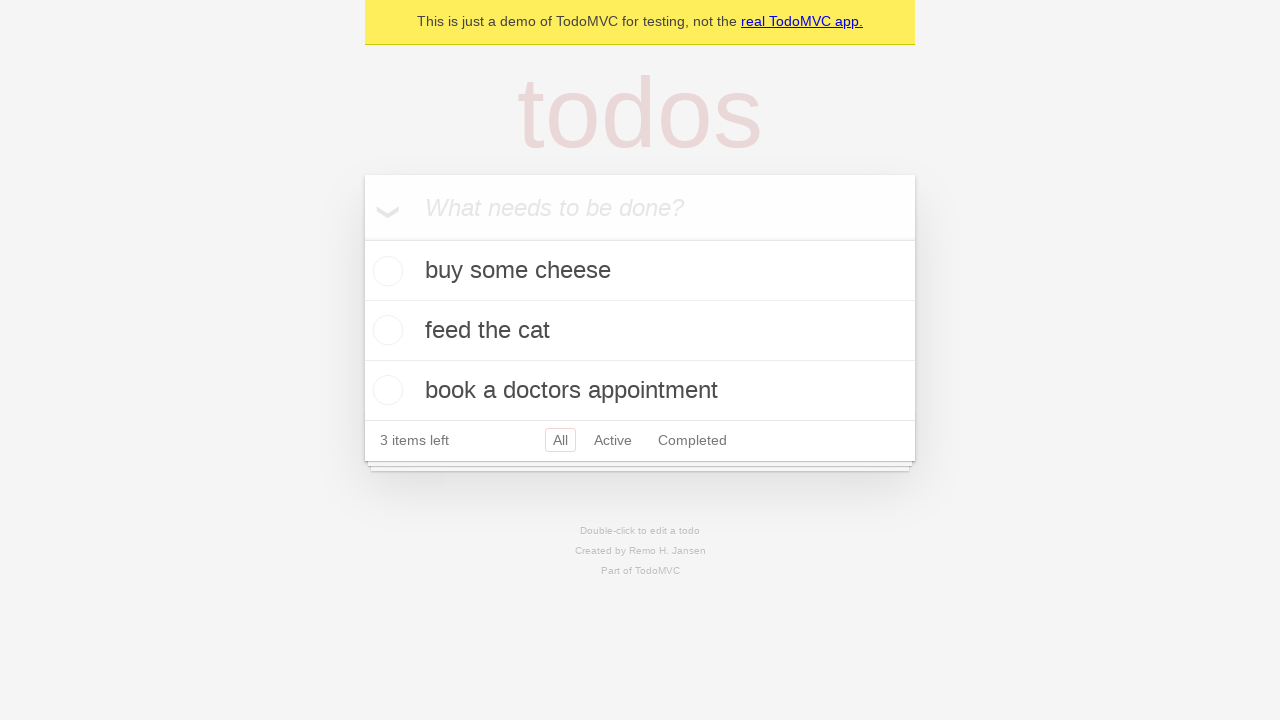

Checked 'Mark all as complete' toggle to complete all items at (362, 238) on internal:label="Mark all as complete"i
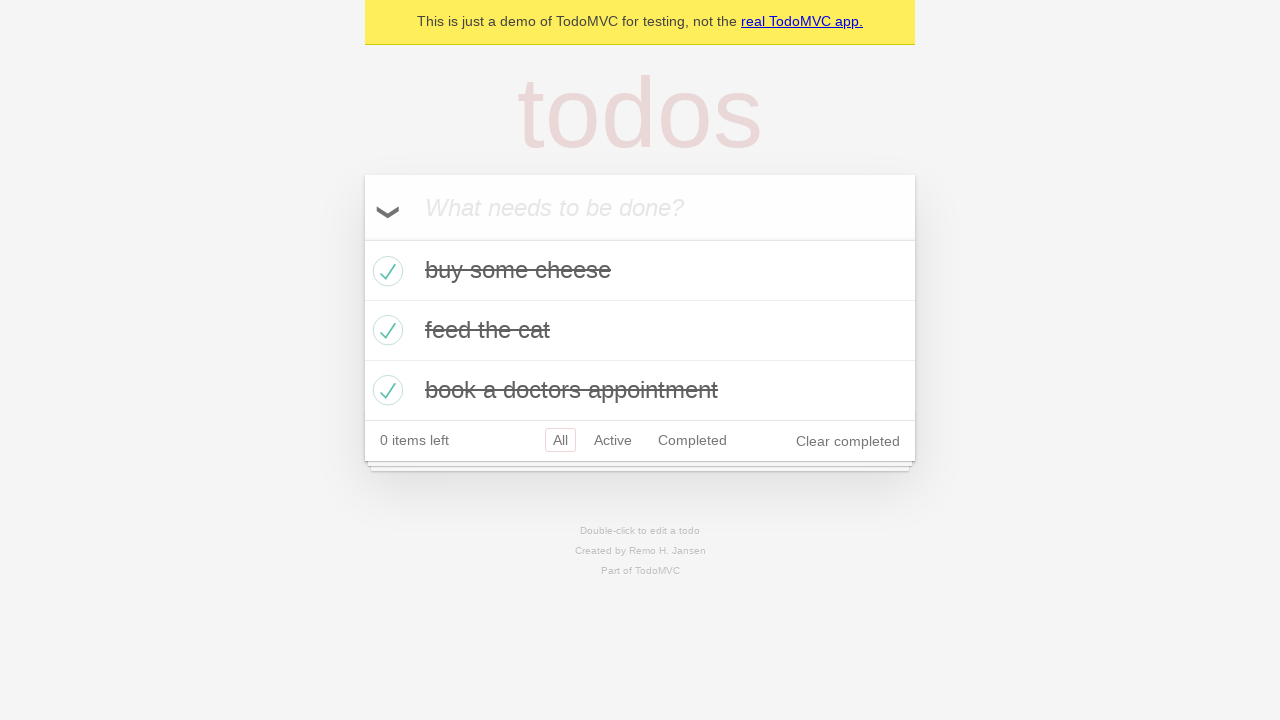

Unchecked 'Mark all as complete' toggle to clear complete state of all items at (362, 238) on internal:label="Mark all as complete"i
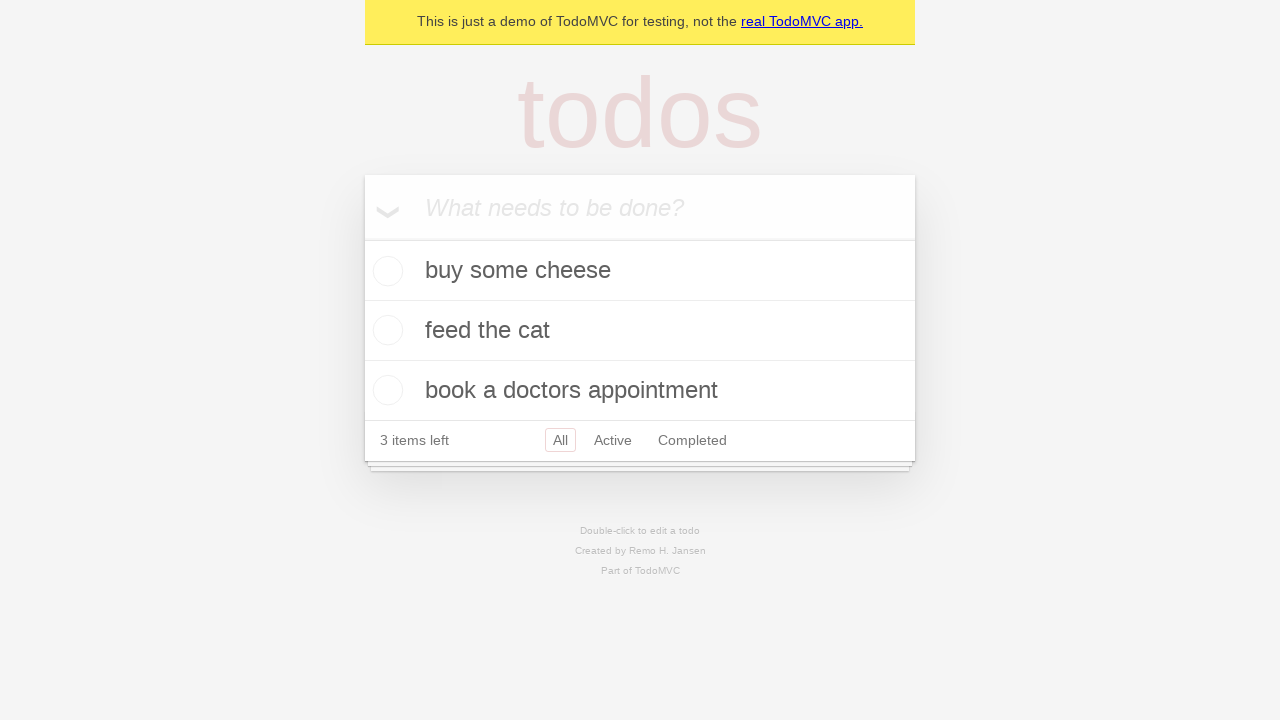

Verified todo items are present and uncompleted
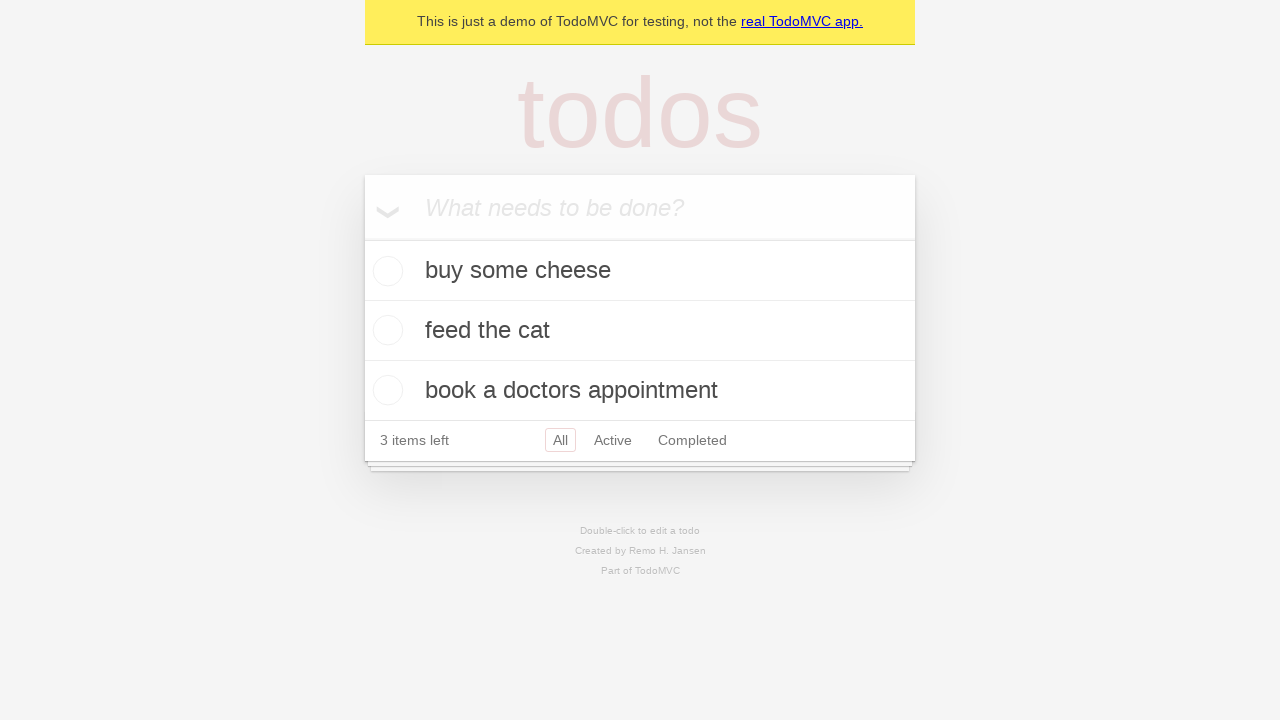

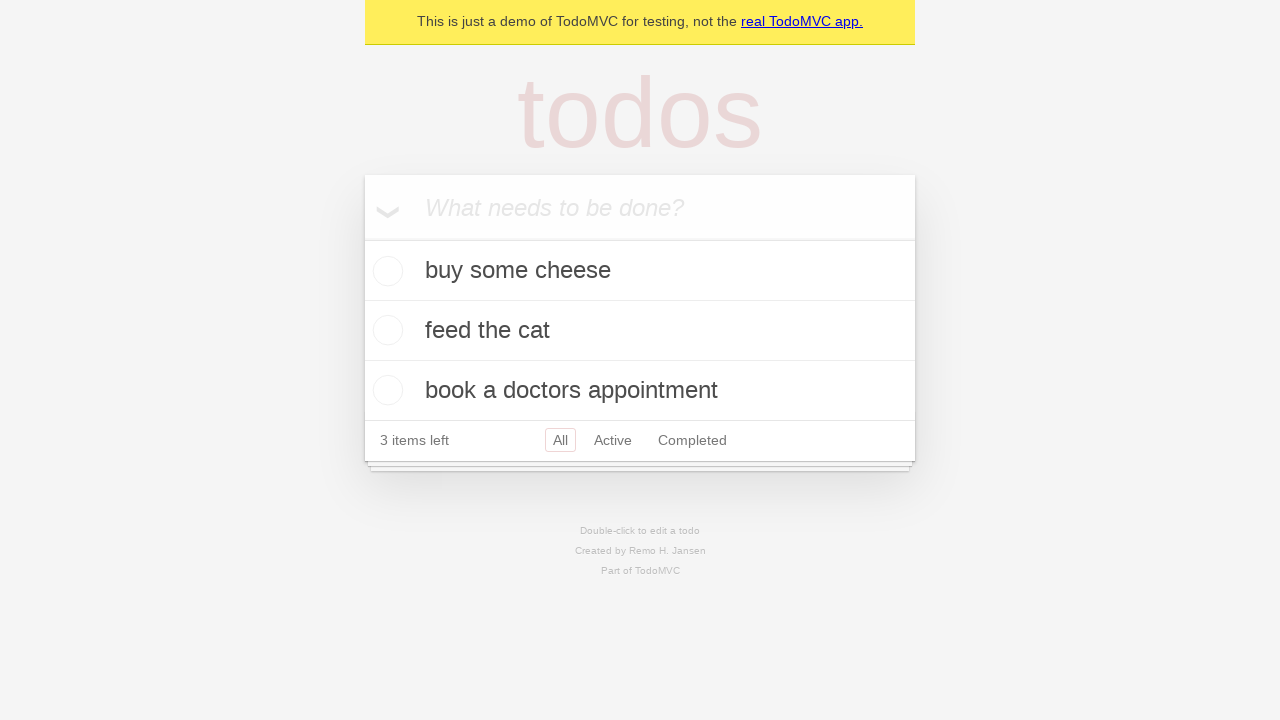